Tests various form elements including checkboxes, static/dynamic dropdowns, autocomplete, visibility toggling, and radio buttons

Starting URL: https://rahulshettyacademy.com/AutomationPractice/

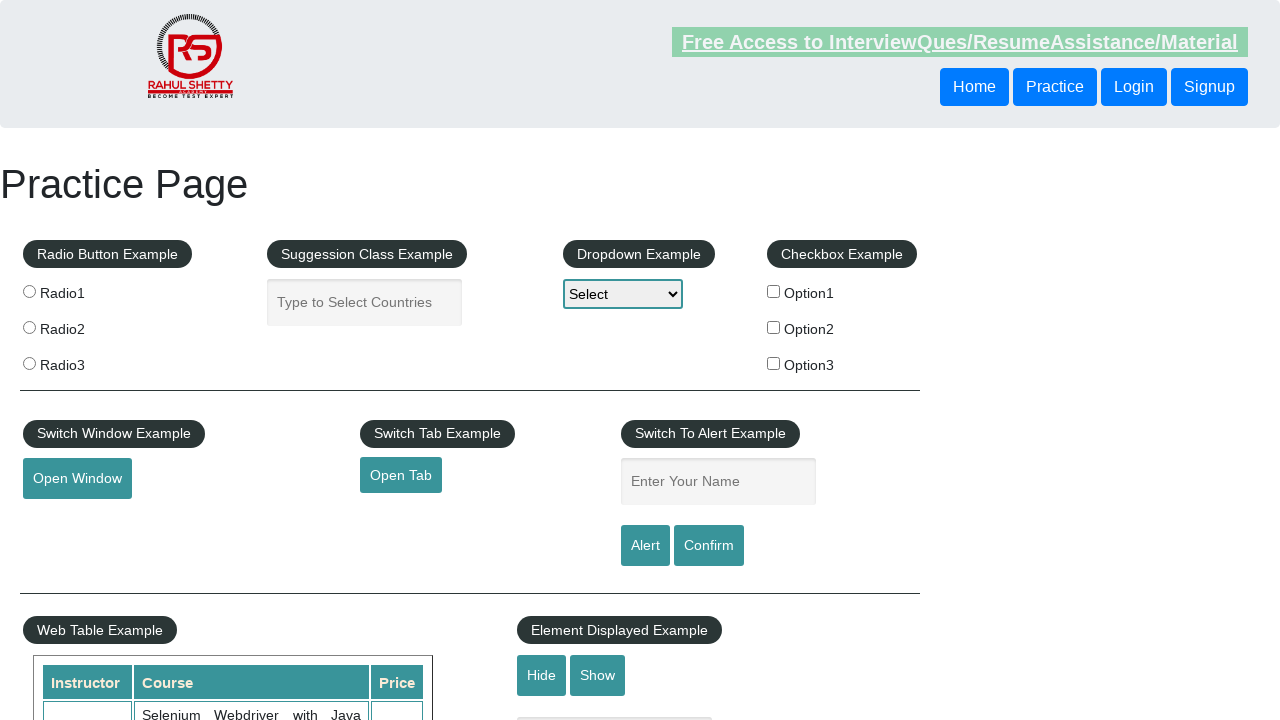

Checked checkbox option1 at (774, 291) on #checkBoxOption1
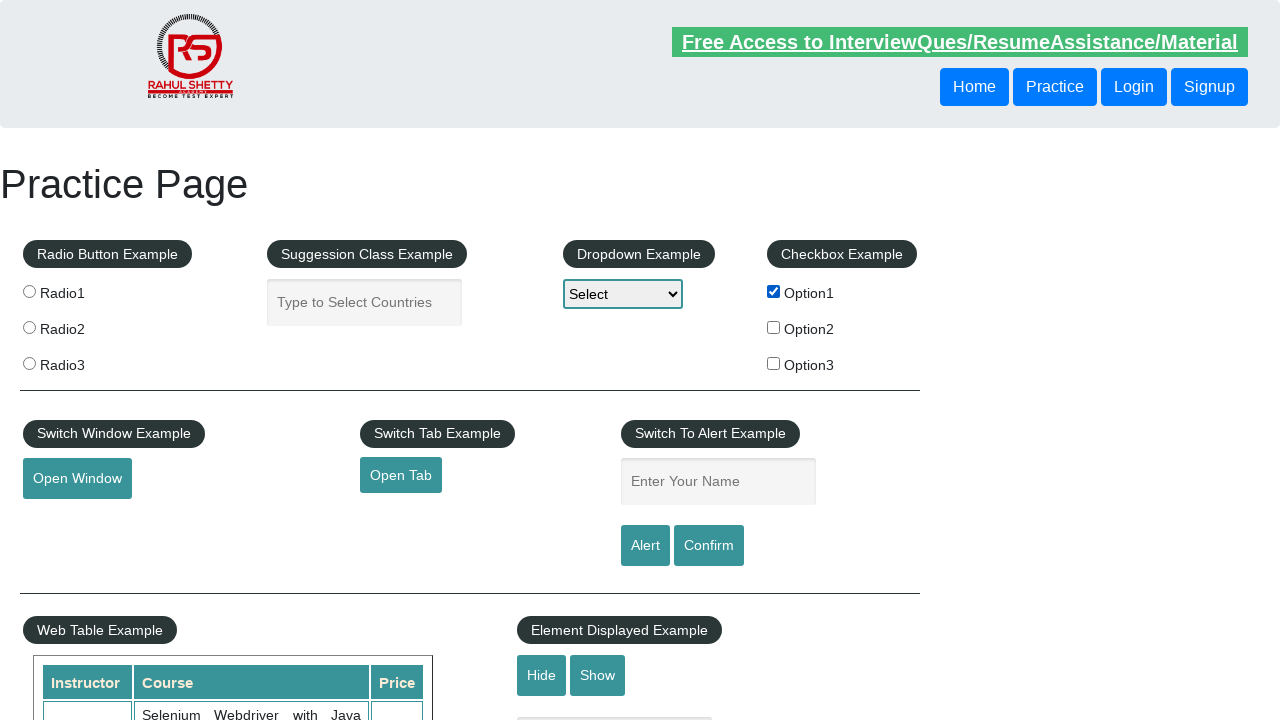

Unchecked checkbox option1 at (774, 291) on #checkBoxOption1
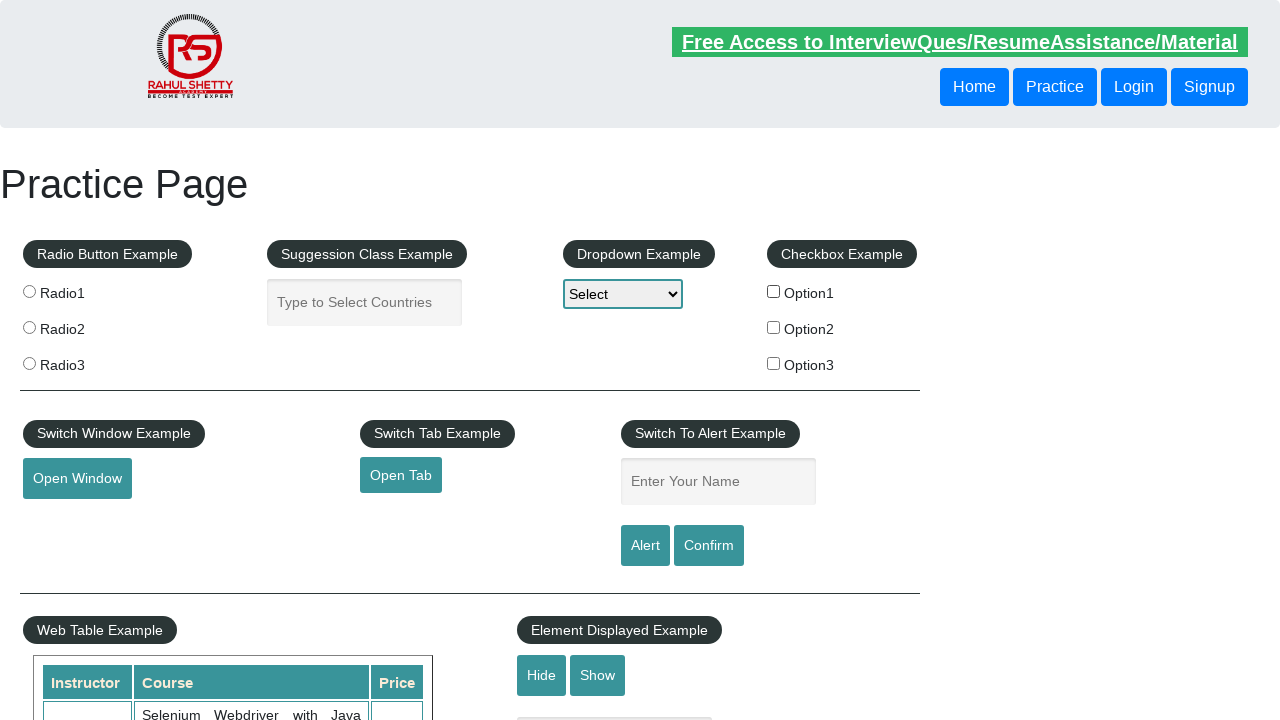

Checked checkbox option2 at (774, 327) on input[type="checkbox"][value="option2"]
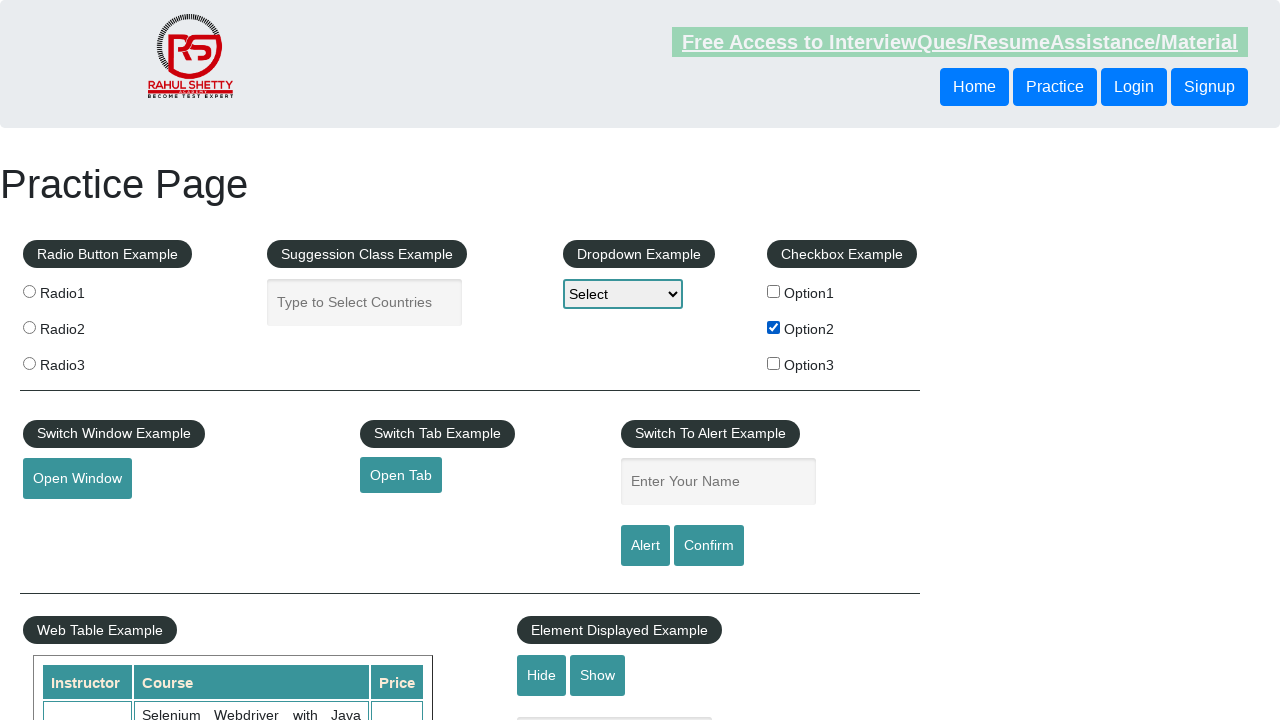

Checked checkbox option3 at (774, 363) on input[type="checkbox"][value="option3"]
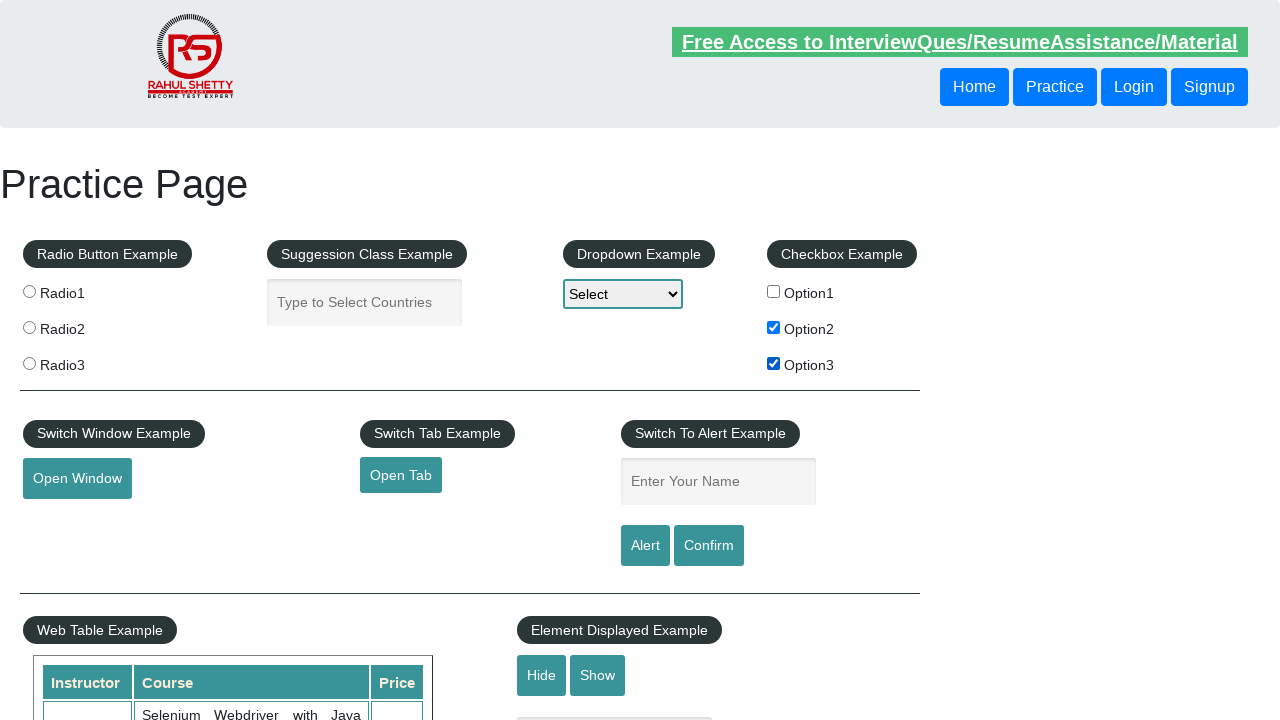

Selected option2 from static dropdown on select
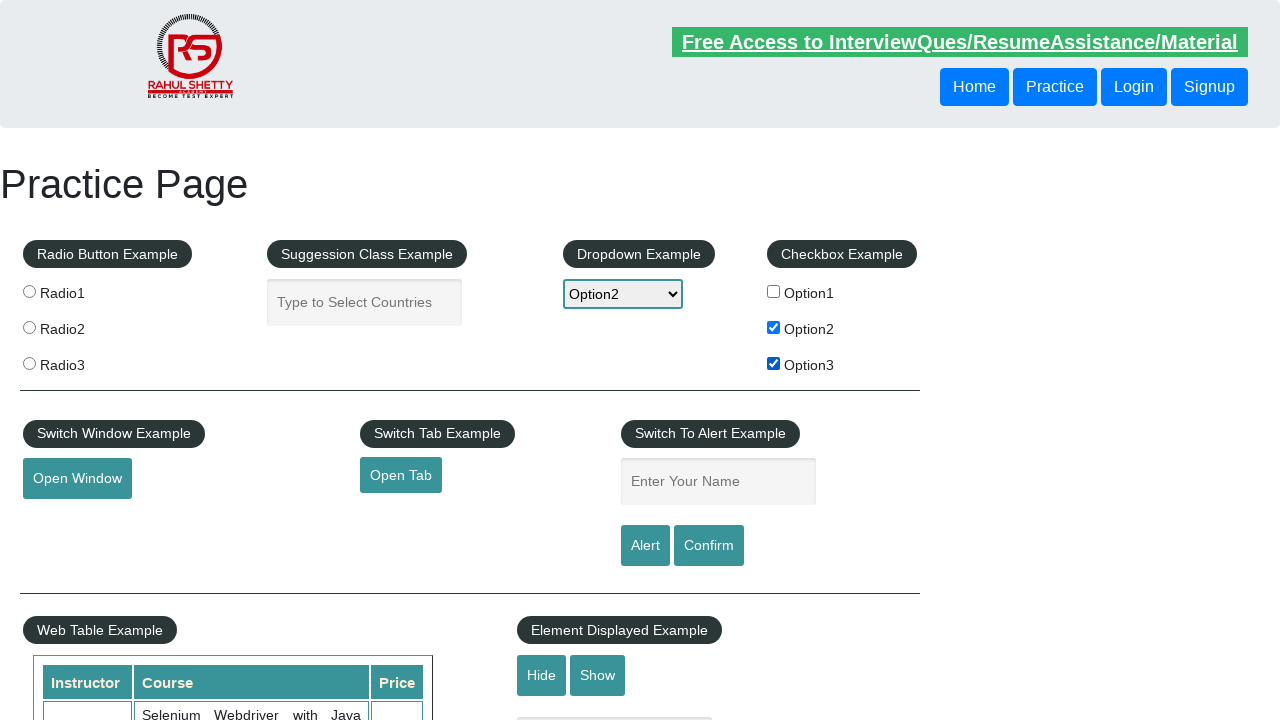

Typed 'ind' in autocomplete field on #autocomplete
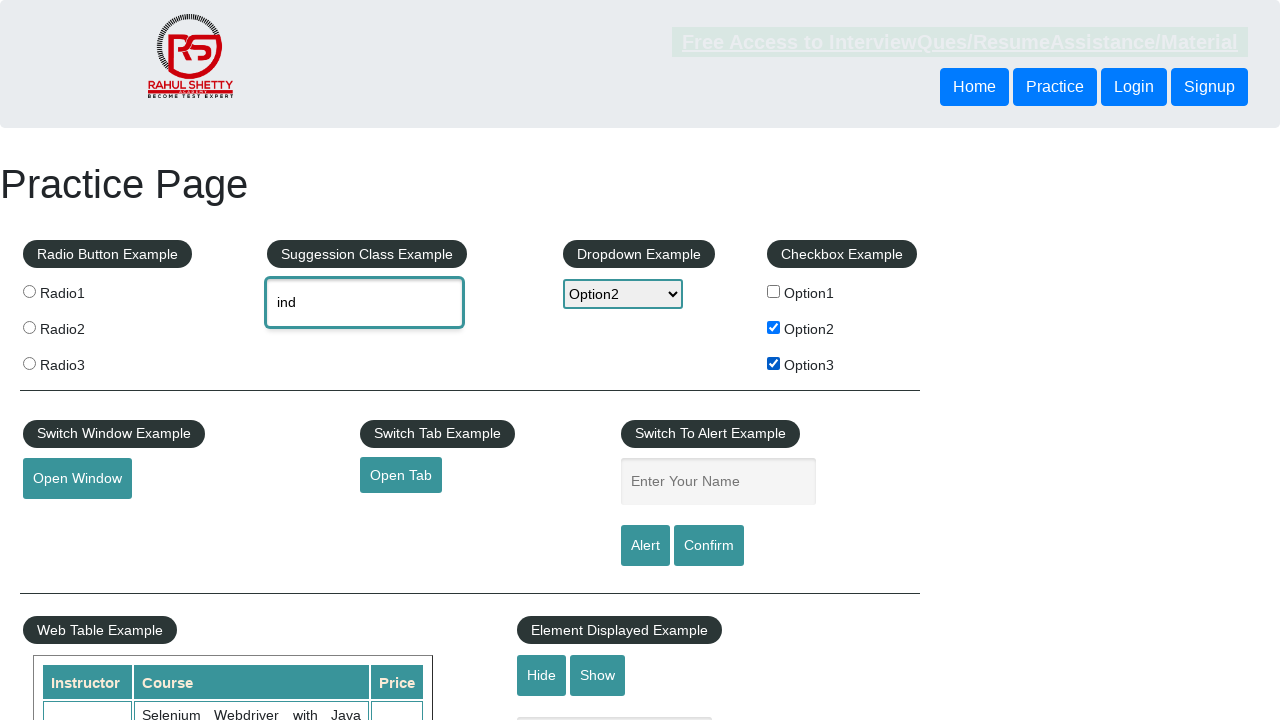

Dynamic dropdown menu items appeared
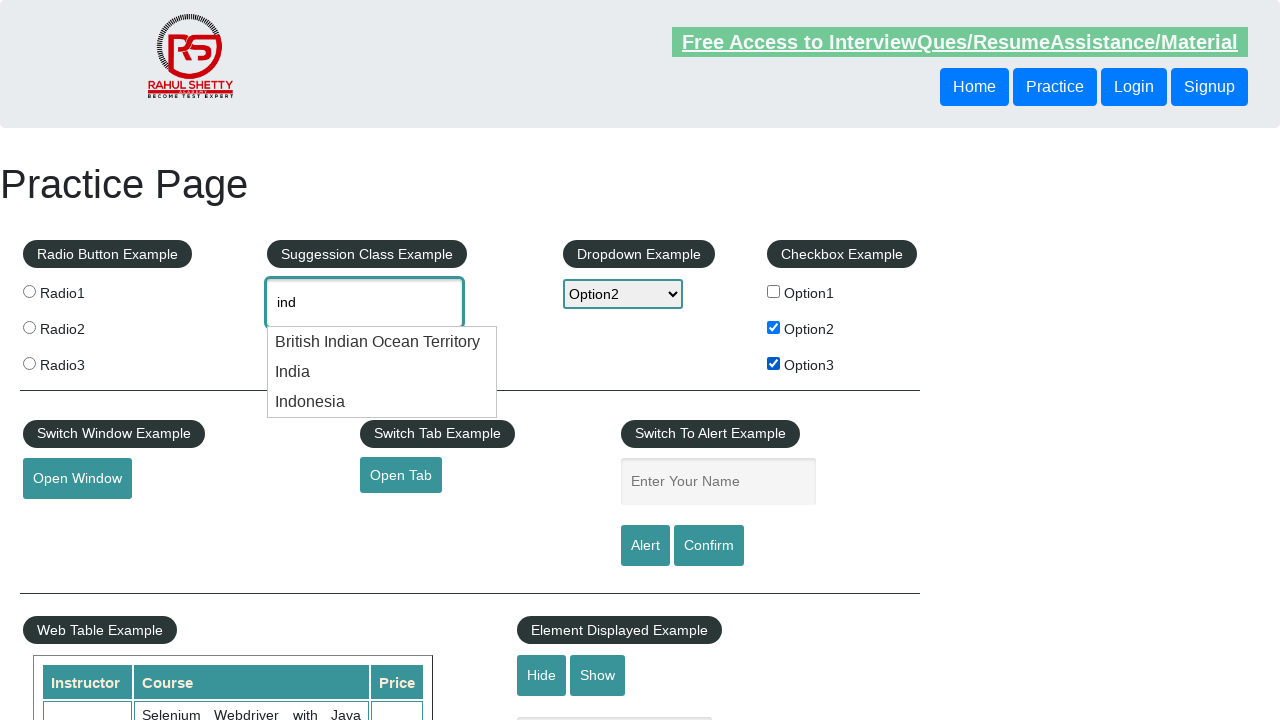

Selected 'India' from dynamic dropdown at (382, 372) on .ui-menu-item div >> nth=1
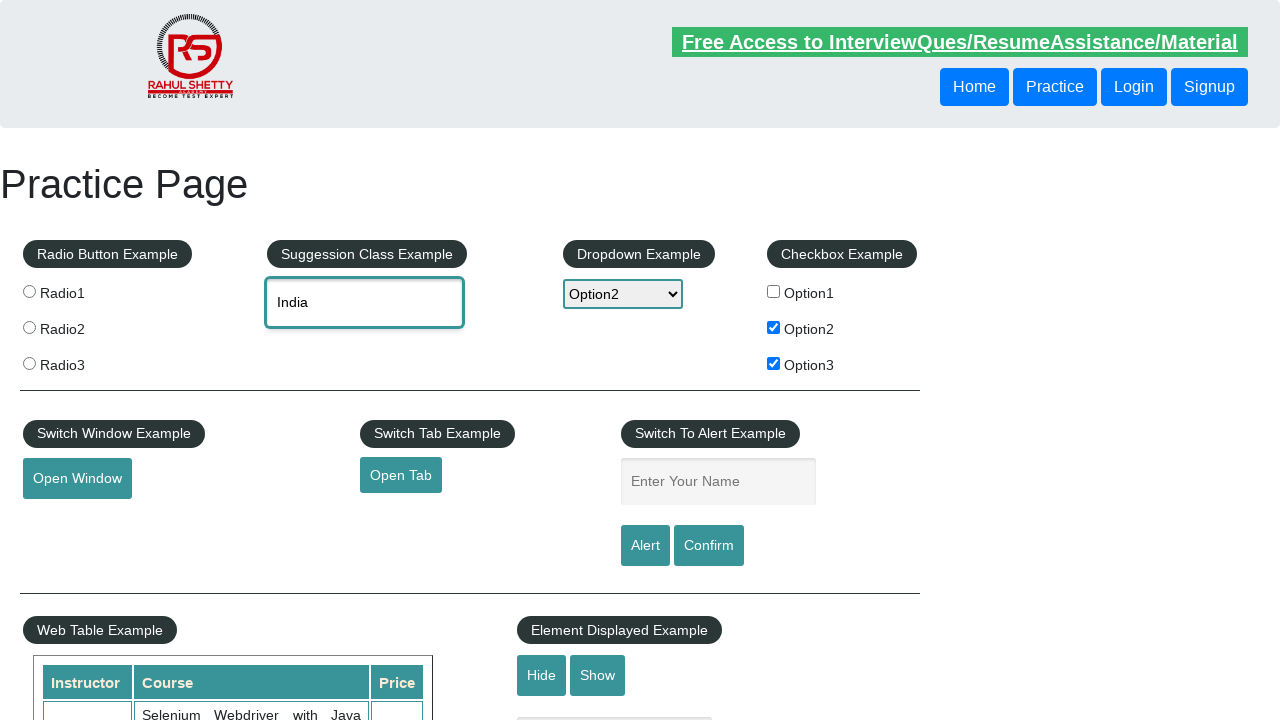

Clicked button to hide textbox at (542, 675) on #hide-textbox
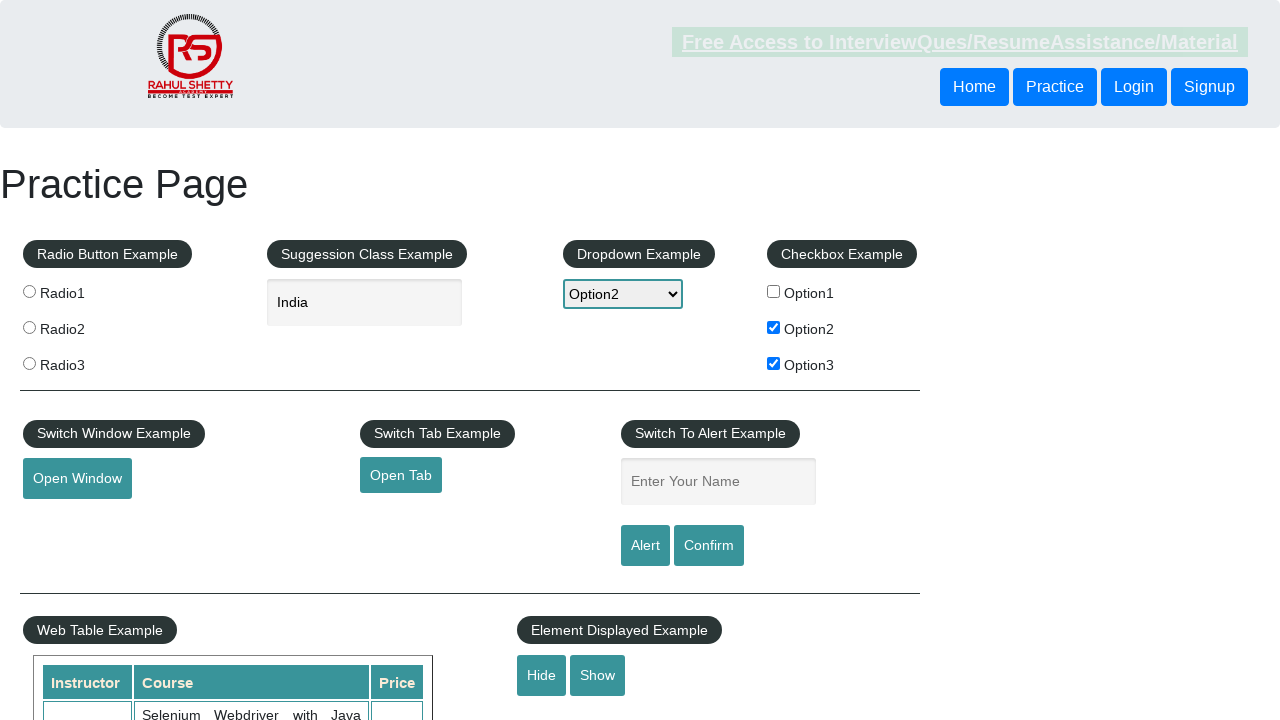

Clicked button to show textbox at (598, 675) on #show-textbox
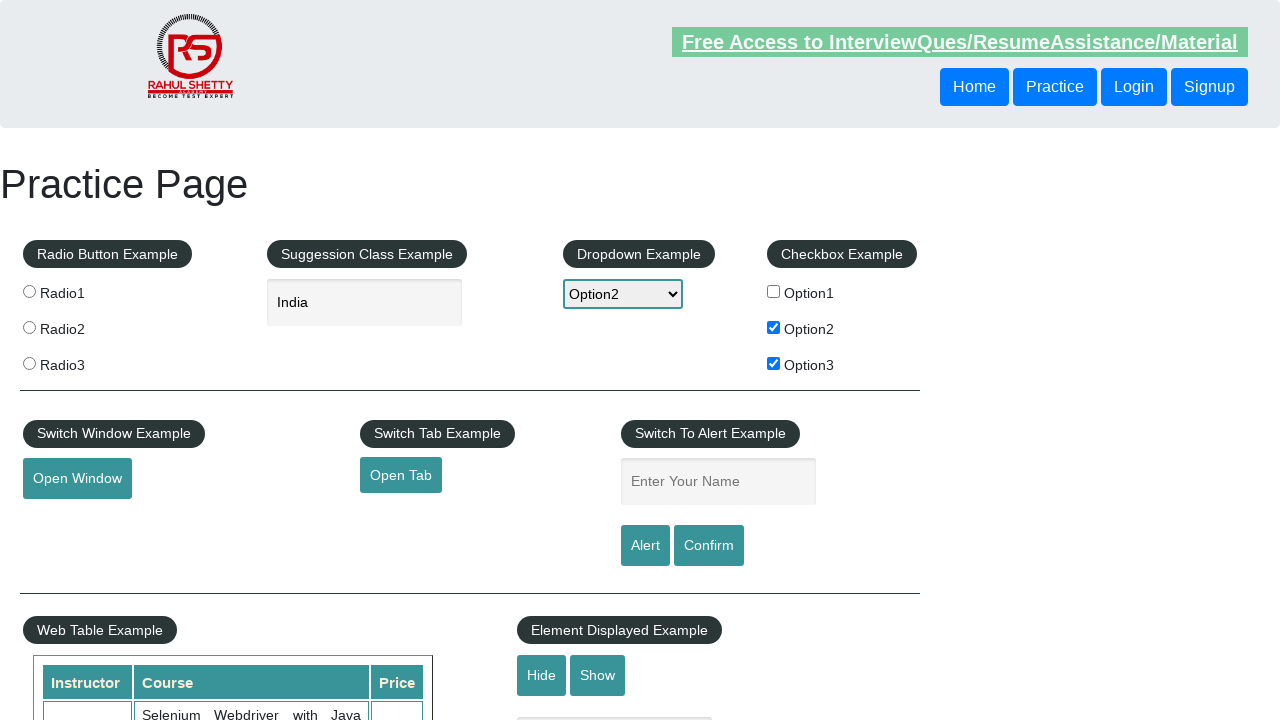

Checked radio button radio2 at (29, 327) on [value="radio2"]
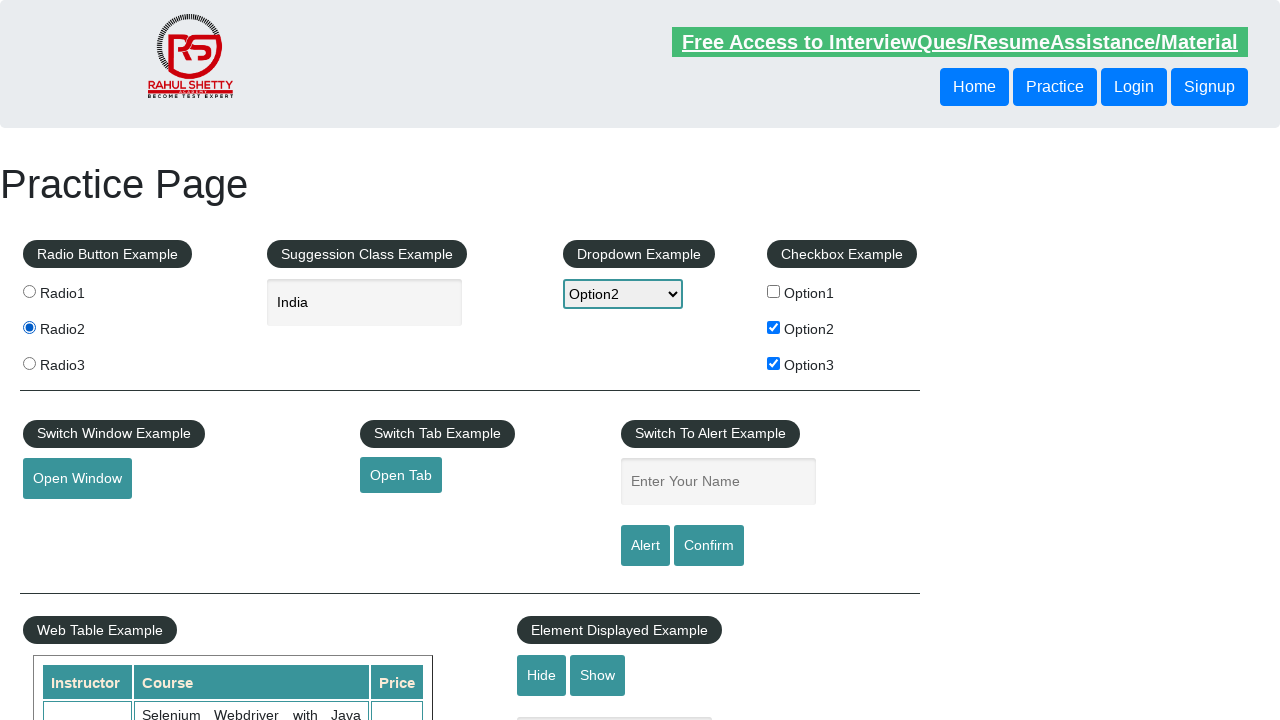

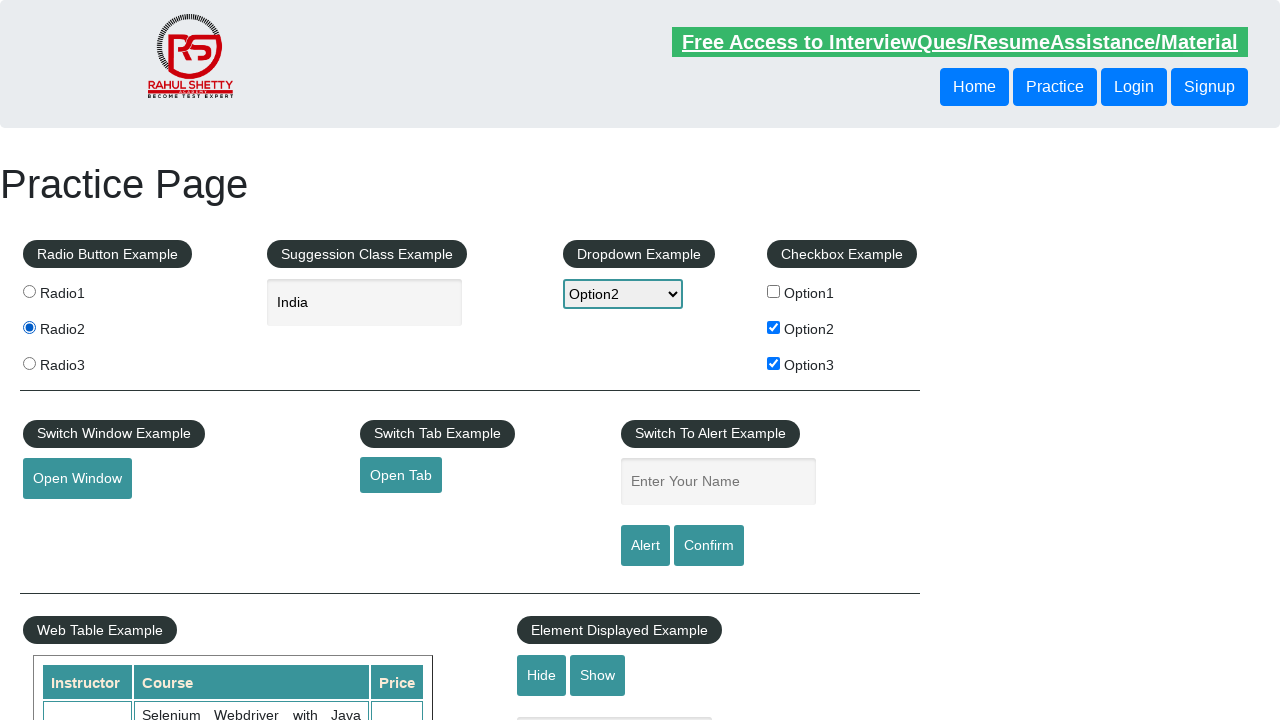